Tests XPath AND/OR operators by finding form fields using multiple attribute conditions

Starting URL: https://www.saucedemo.com

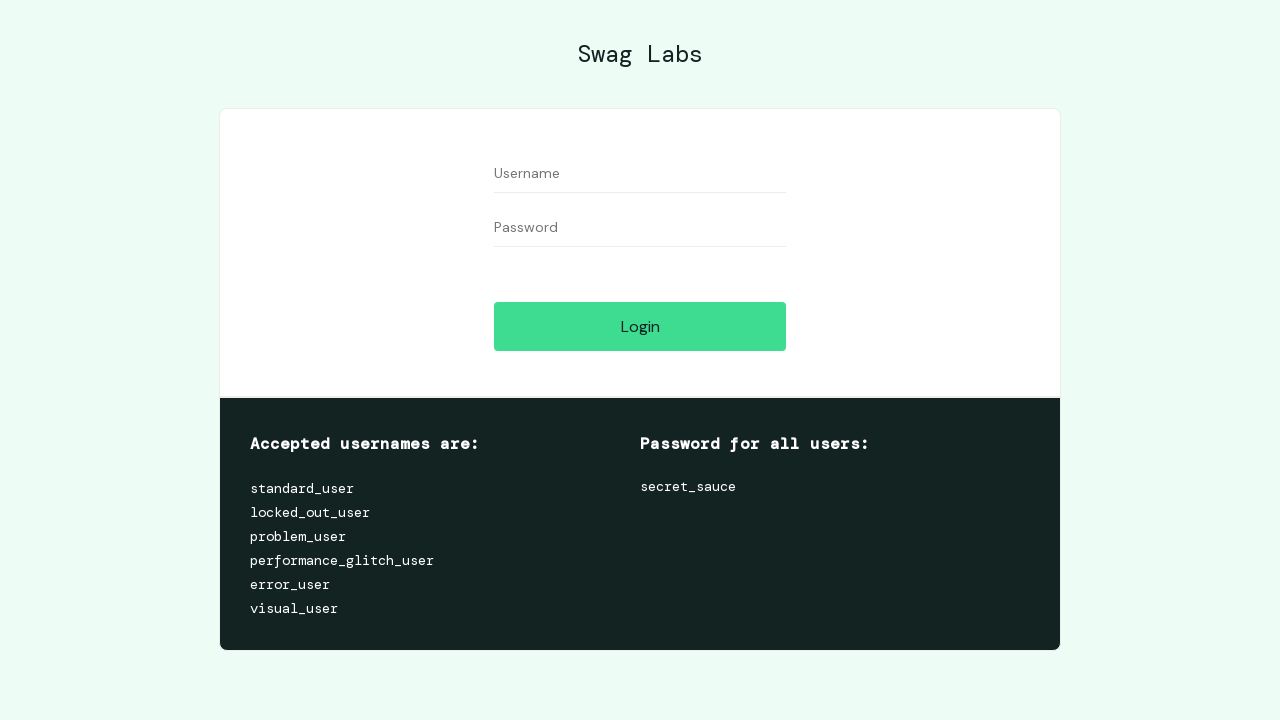

Navigated to https://www.saucedemo.com
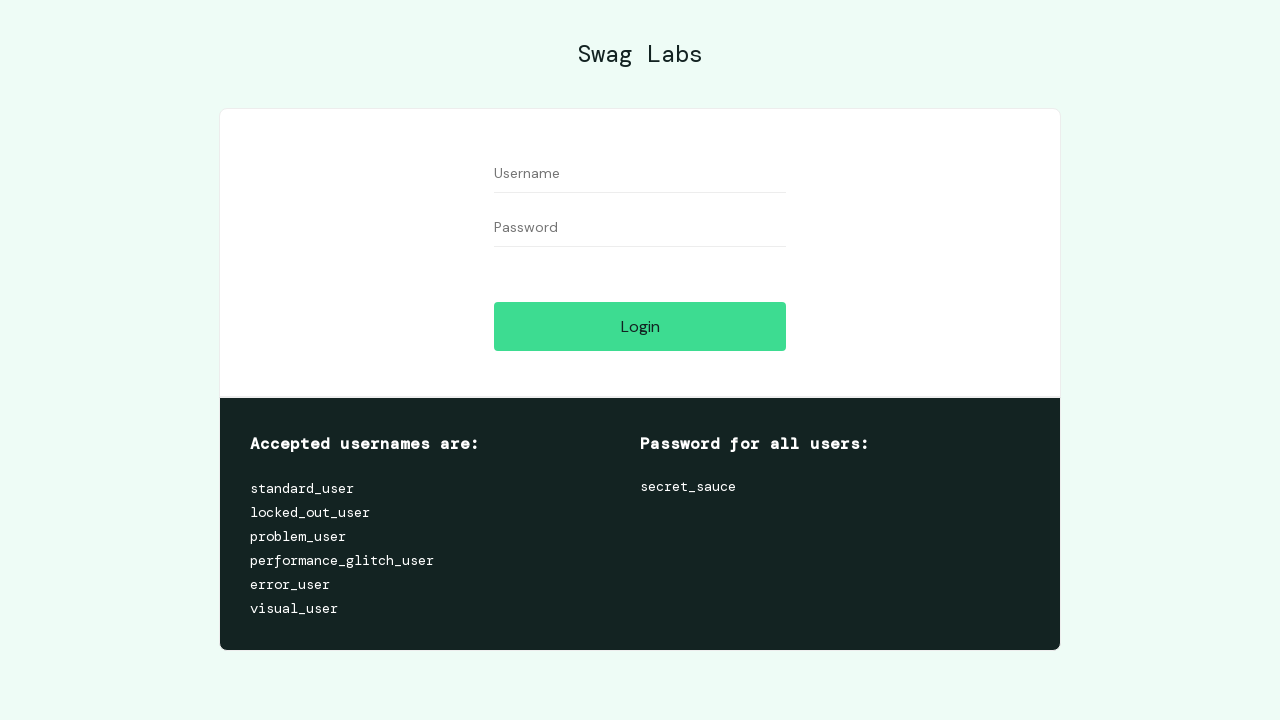

Filled username field using XPath AND operator (name='user-name' and type='text') on //input[@name='user-name' and @type='text']
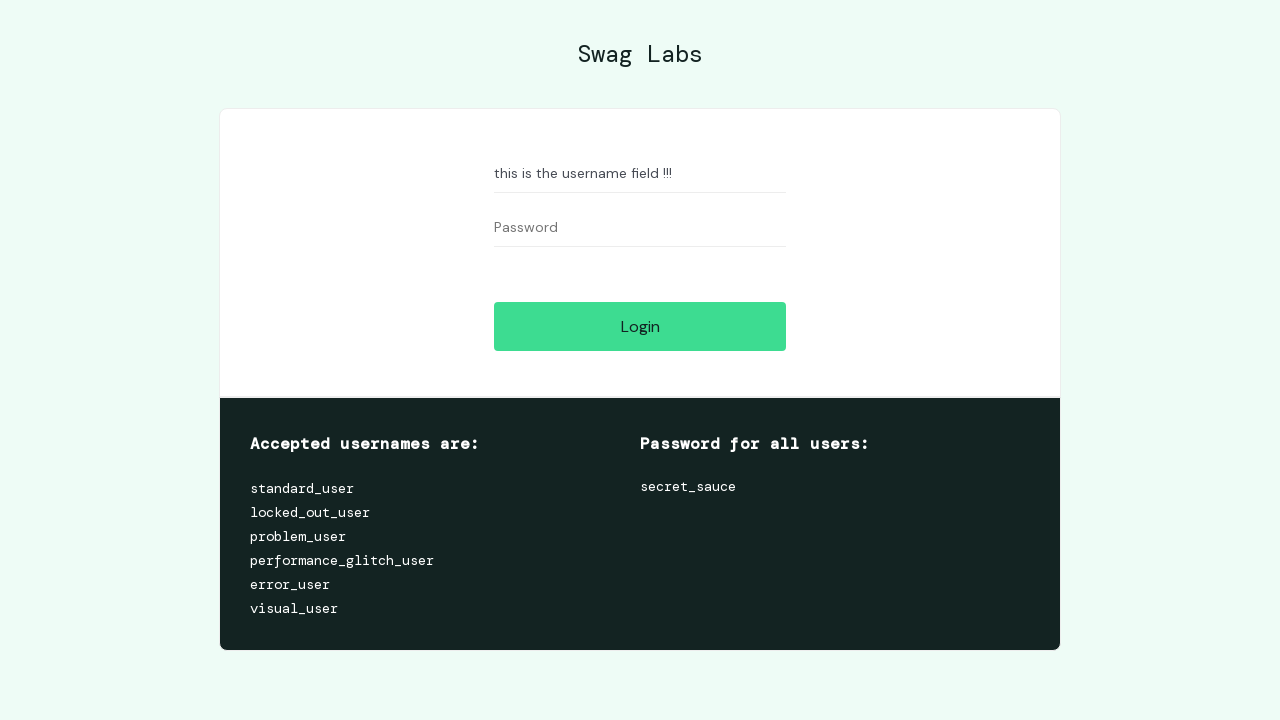

Filled password field using XPath OR operator (name='pass' or type='password') on //input[@name='pass' or @type='password']
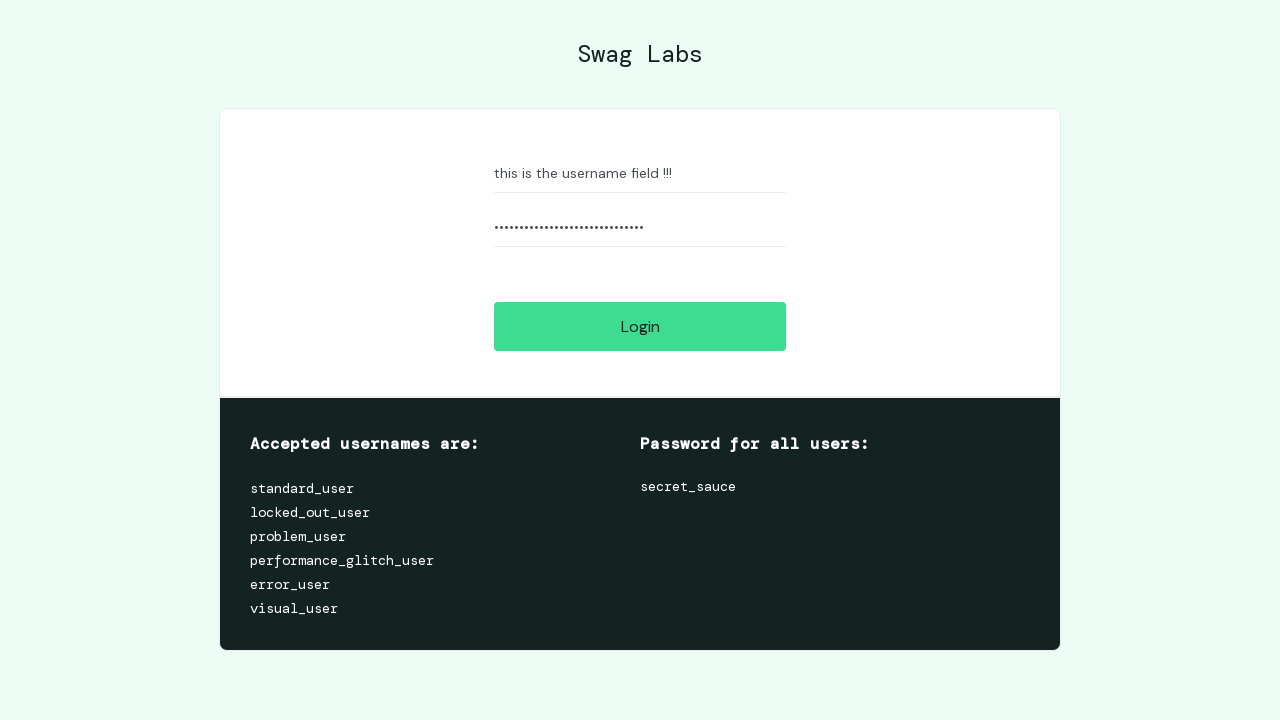

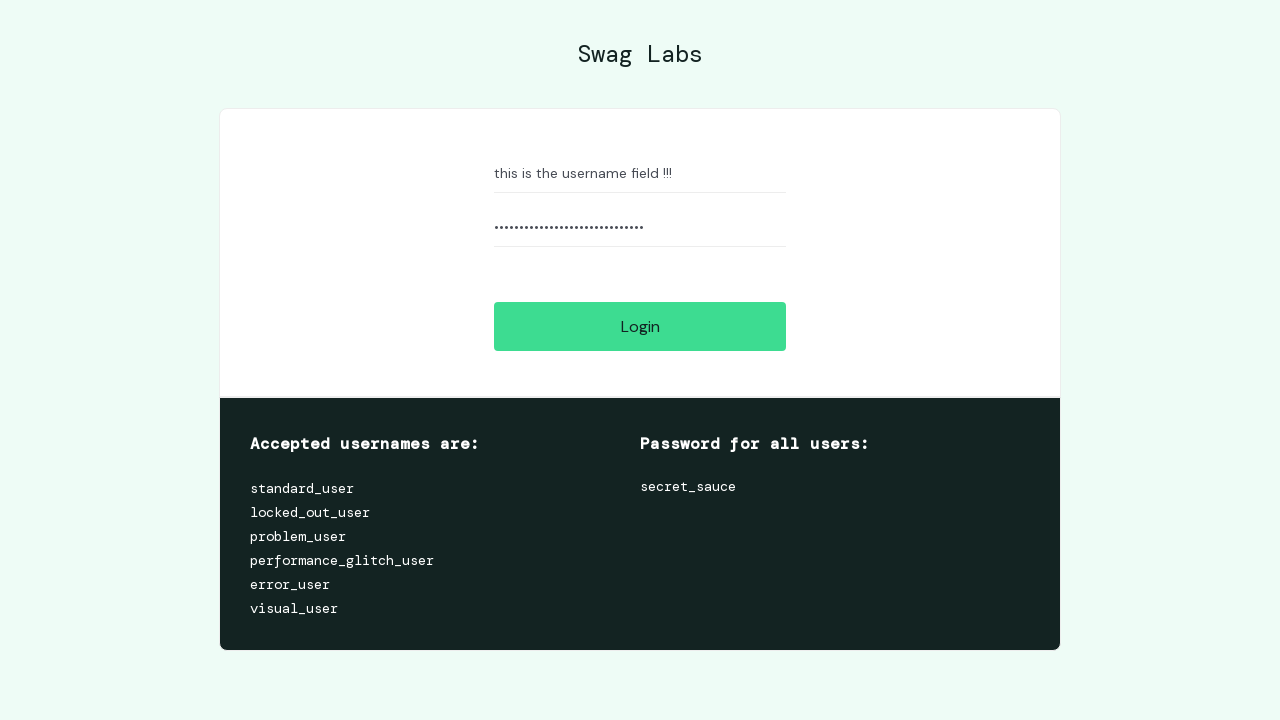